Tests range slider interaction using keyboard arrow keys to increase the slider value

Starting URL: https://www.selenium.dev/selenium/web/web-form.html

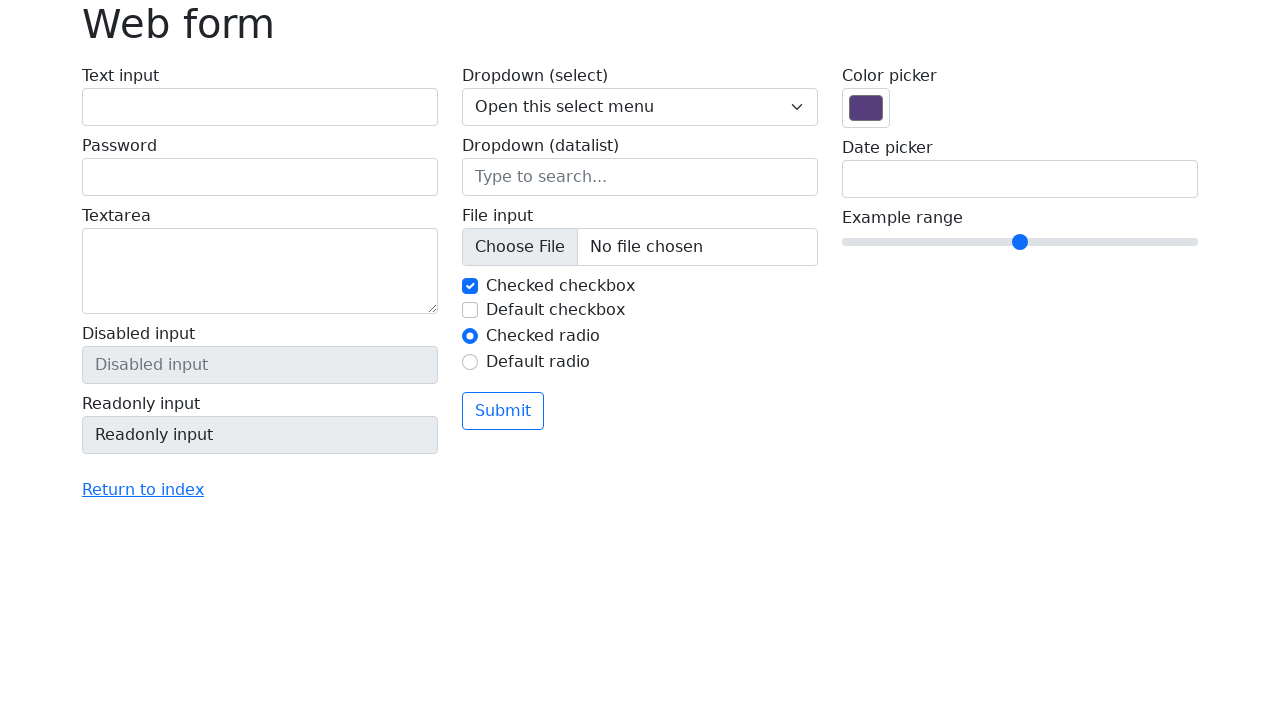

Located and focused the range slider input element on input[name='my-range']
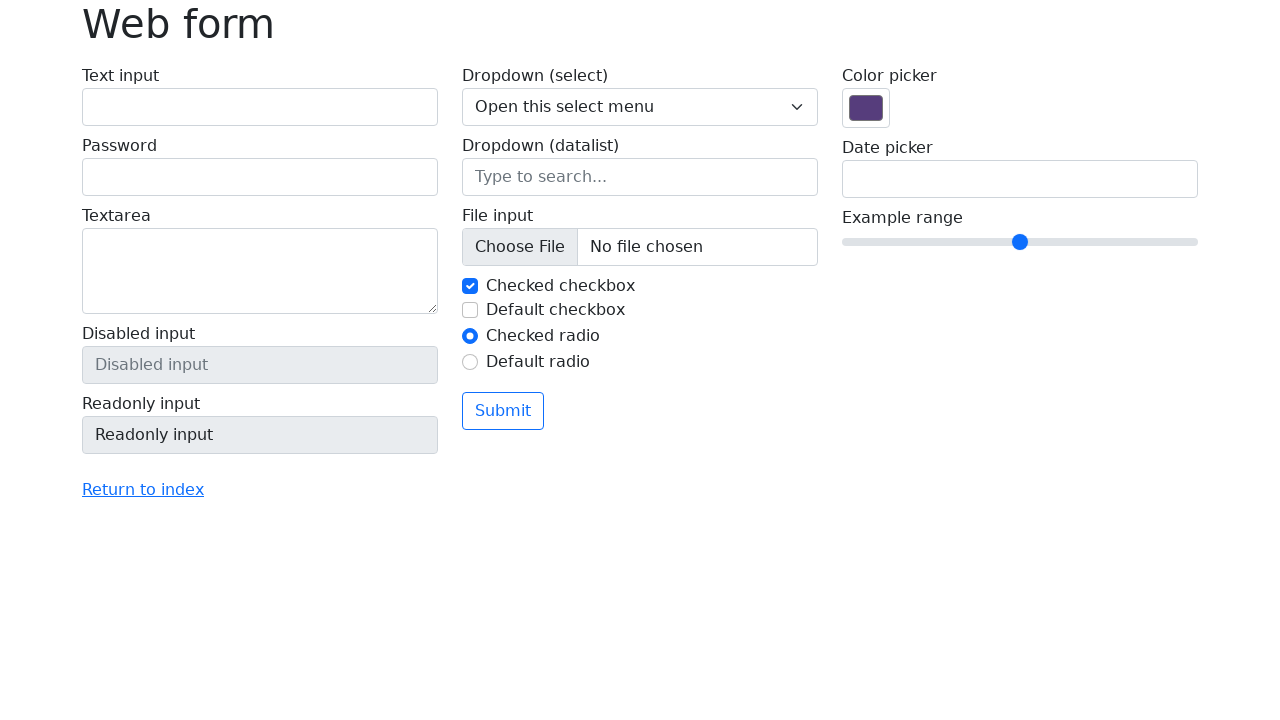

Pressed ArrowRight key to increase slider value (press 1 of 4) on input[name='my-range']
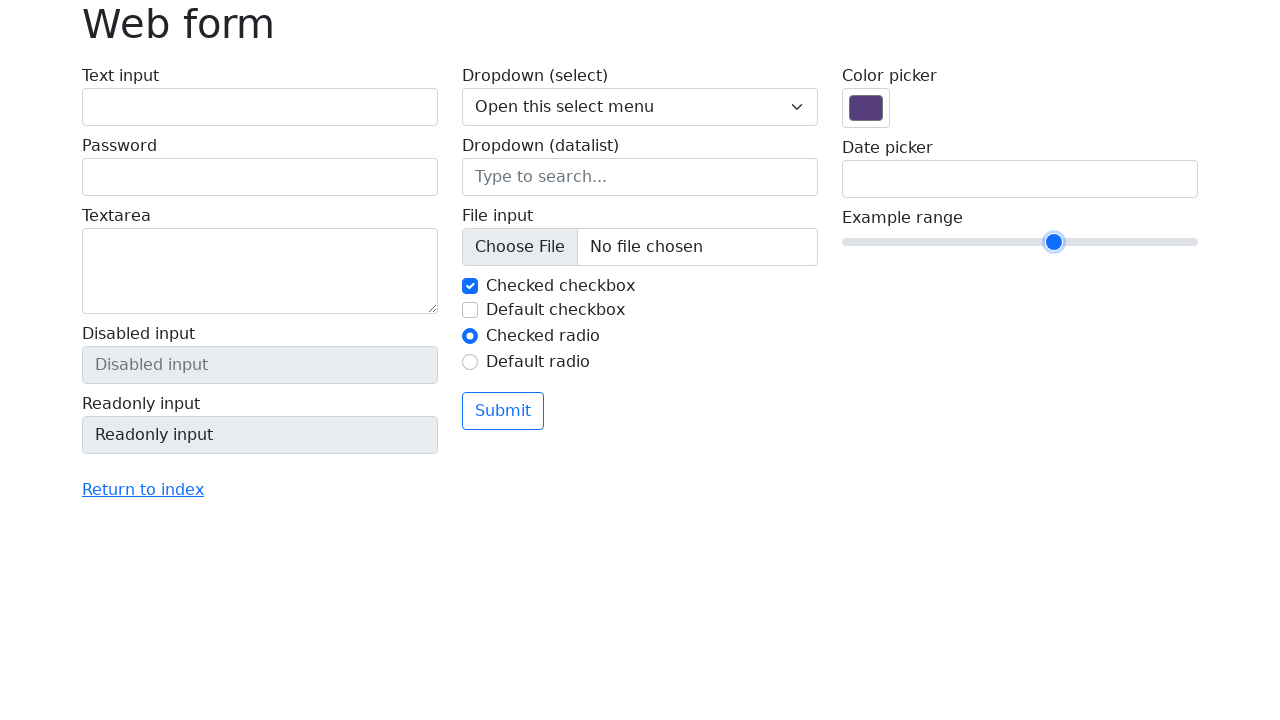

Pressed ArrowRight key to increase slider value (press 2 of 4) on input[name='my-range']
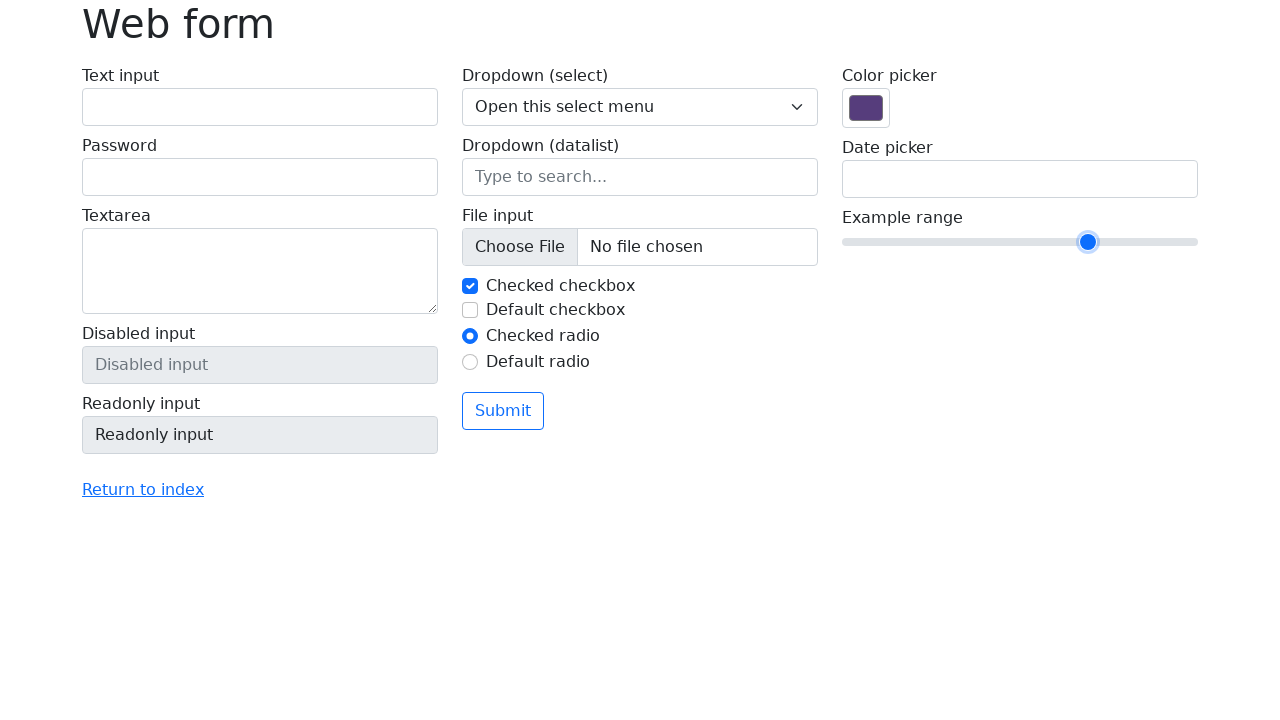

Pressed ArrowRight key to increase slider value (press 3 of 4) on input[name='my-range']
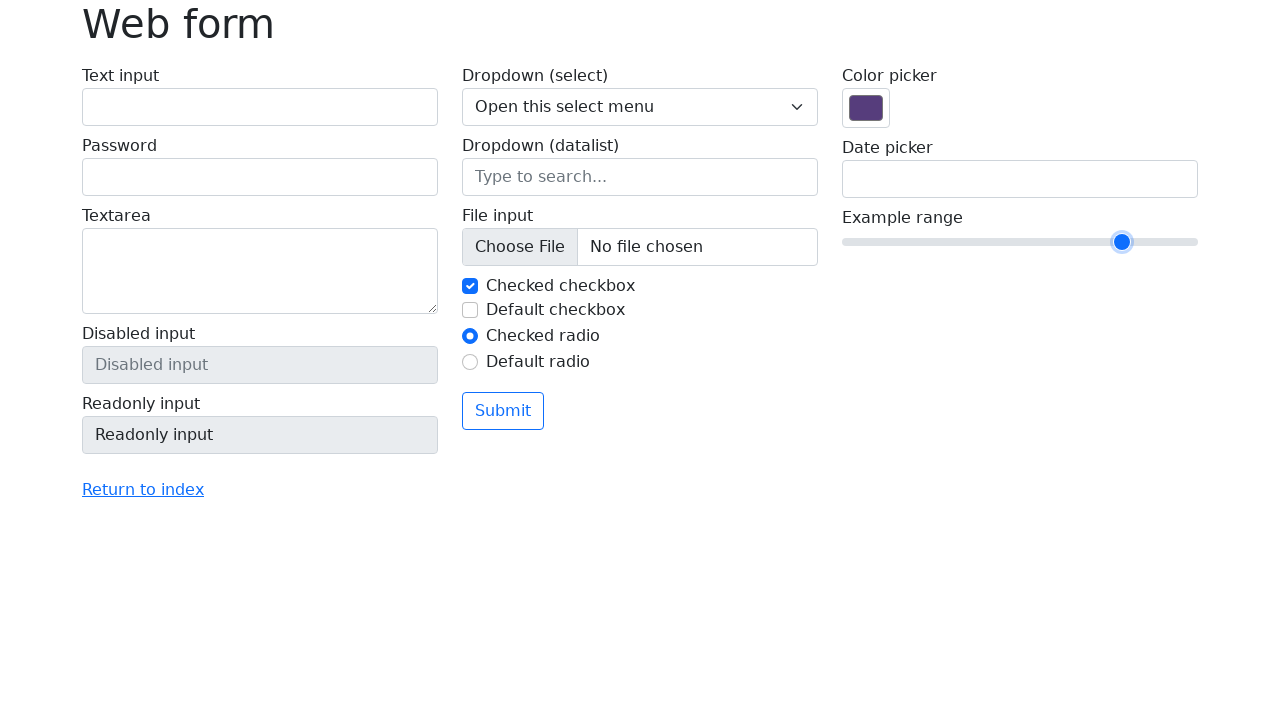

Pressed ArrowRight key to increase slider value (press 4 of 4) on input[name='my-range']
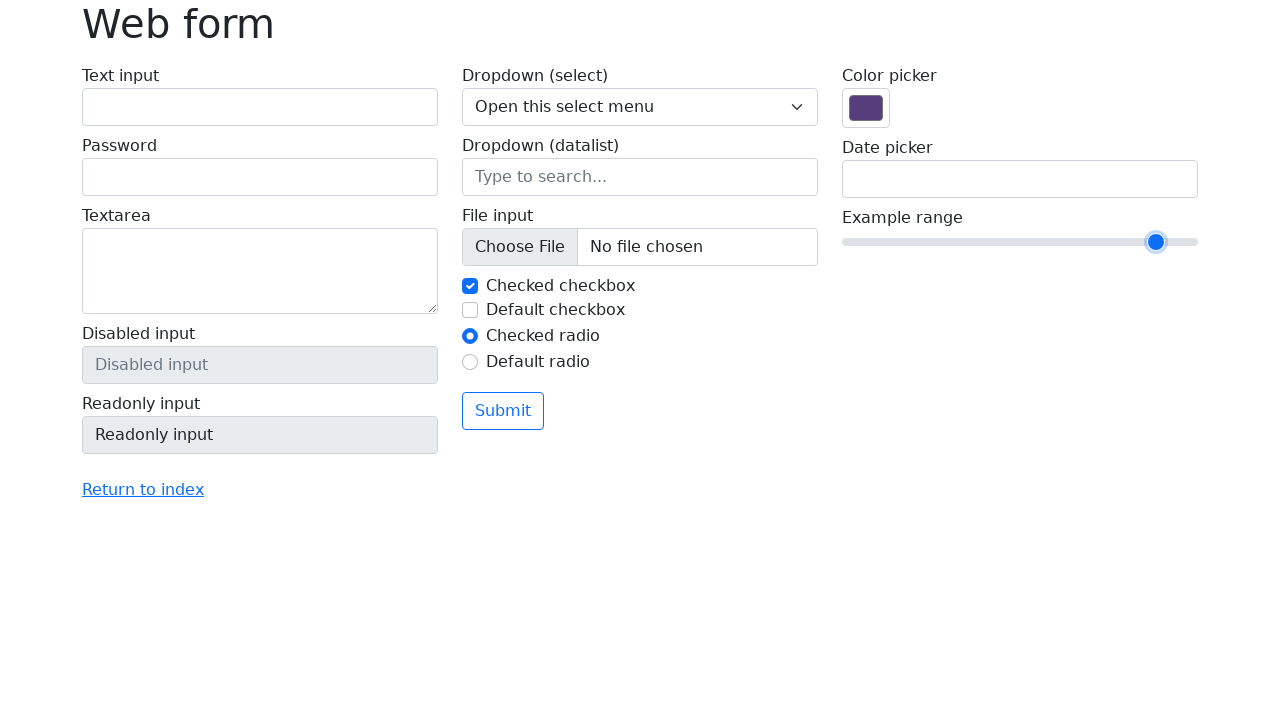

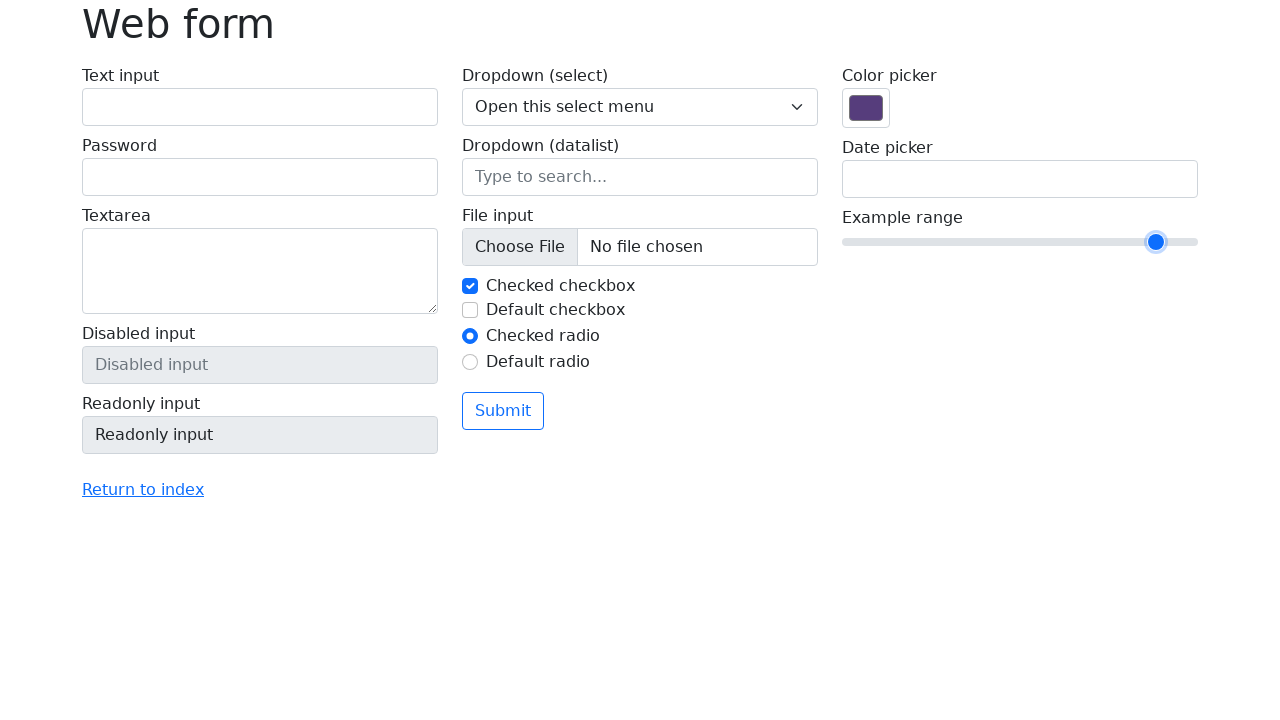